Navigates to demogo.com homepage. The script only performs navigation with no additional interactions.

Starting URL: https://demogo.com

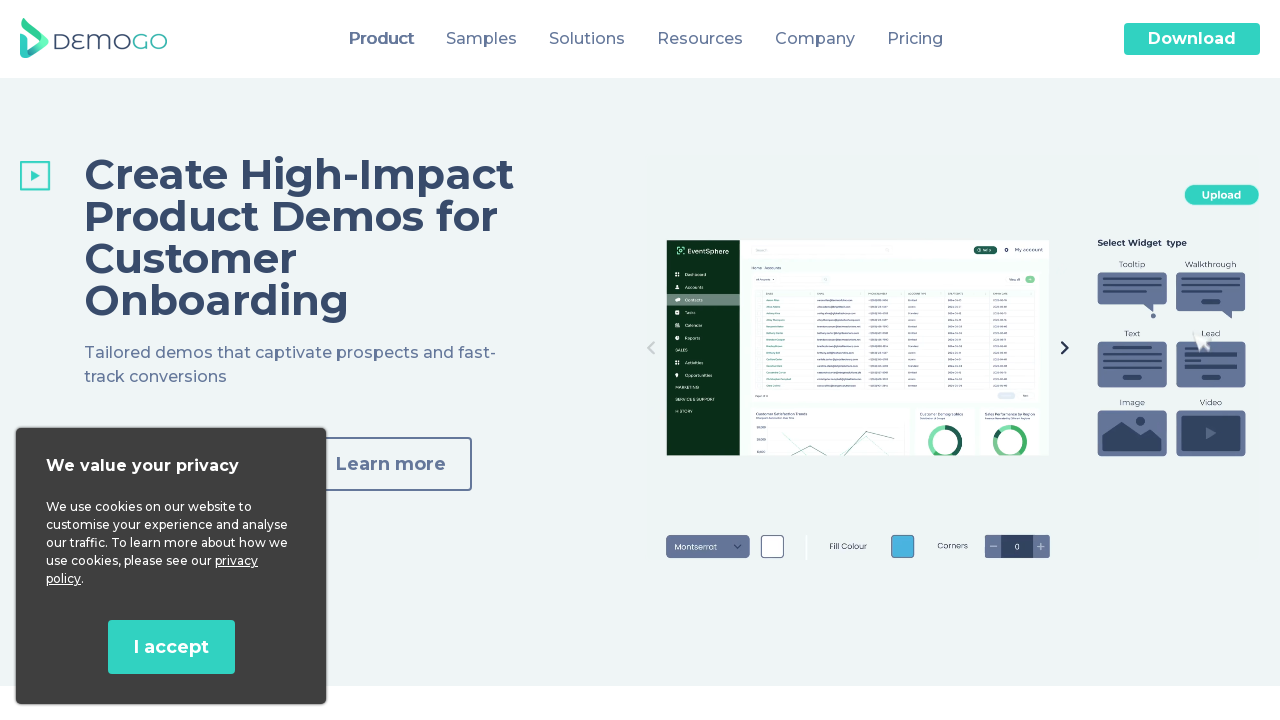

Waited for page to reach domcontentloaded state
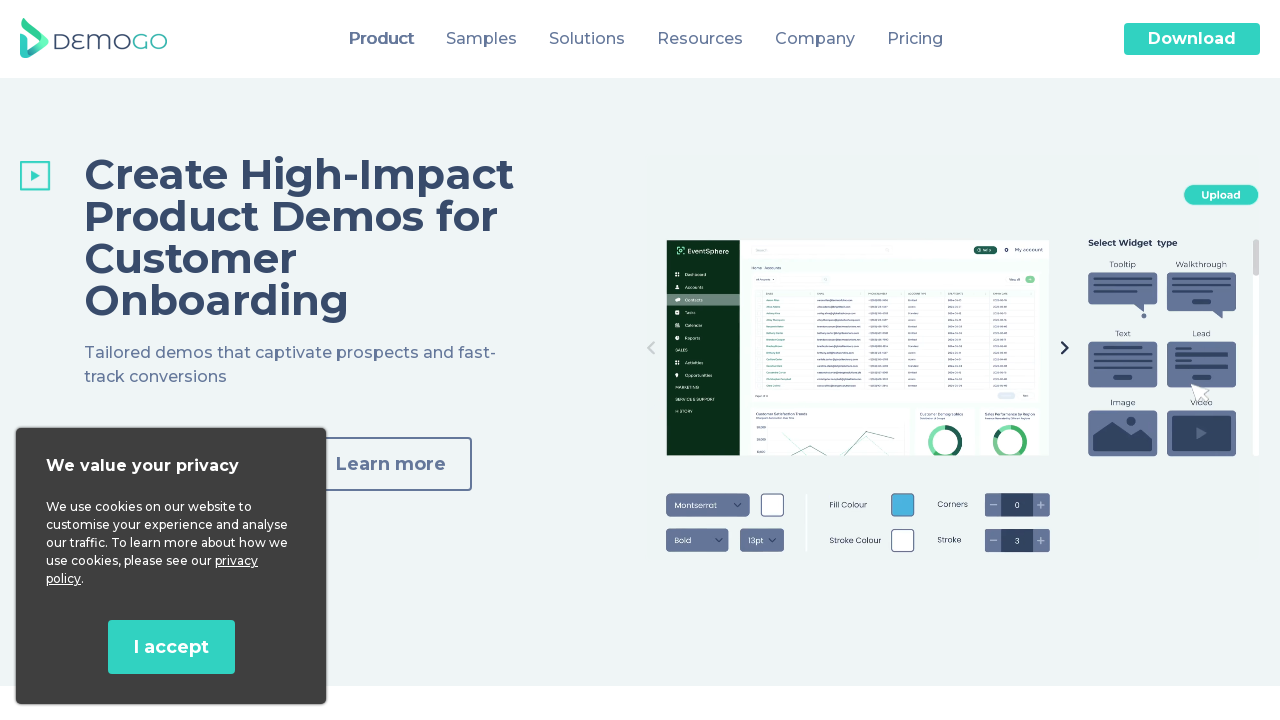

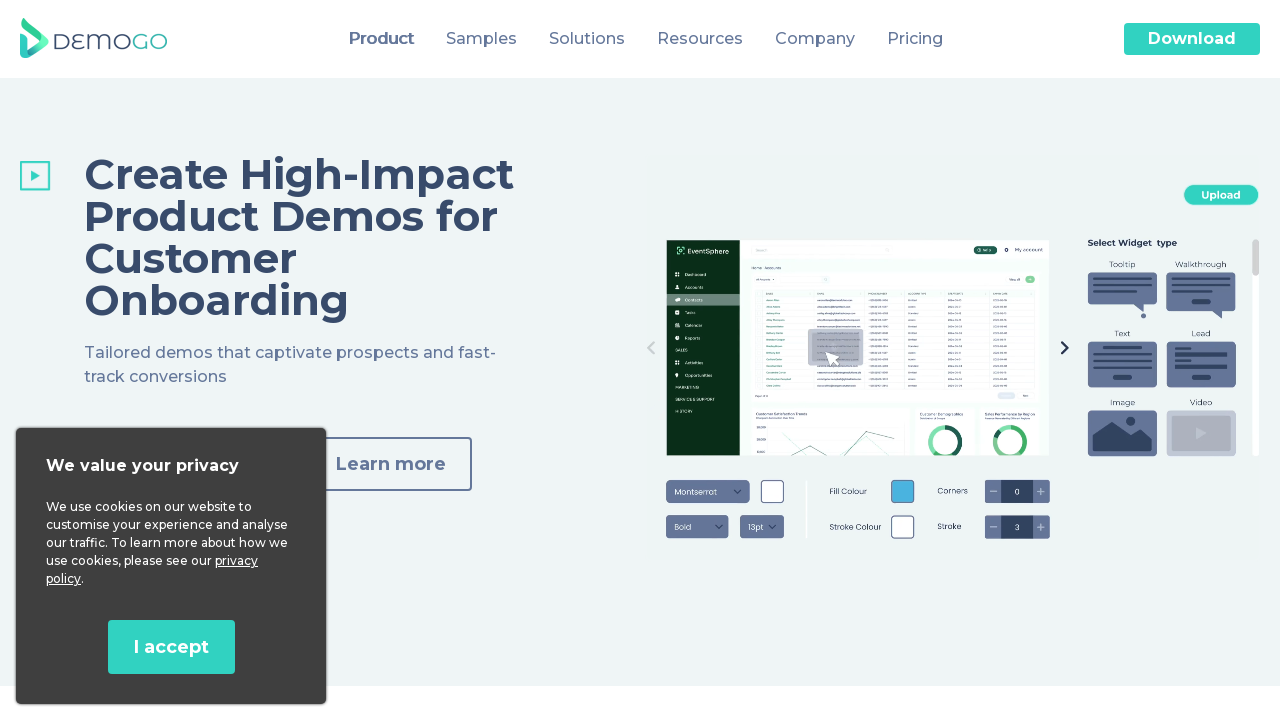